Navigates to Elements section, clicks on Text Box menu item, and verifies that all form input fields and submit button are enabled

Starting URL: https://demoqa.com

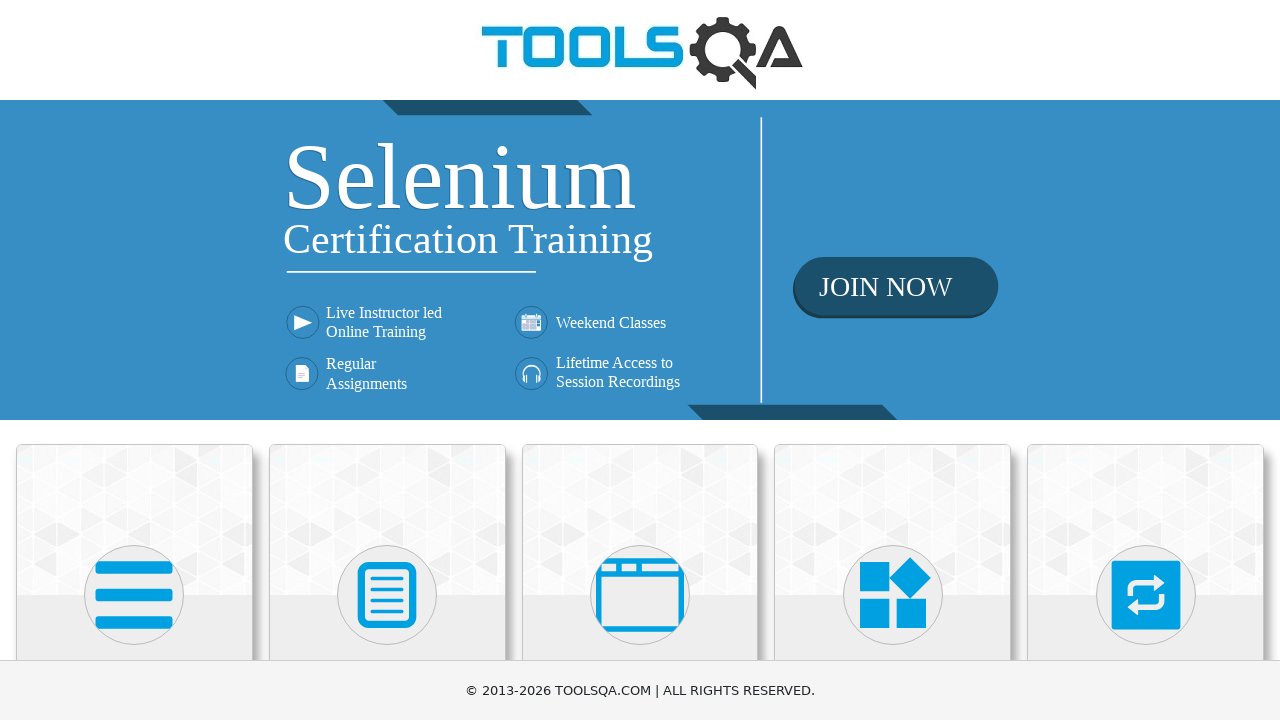

Clicked on Elements card at (134, 360) on xpath=//*[text()='Elements']
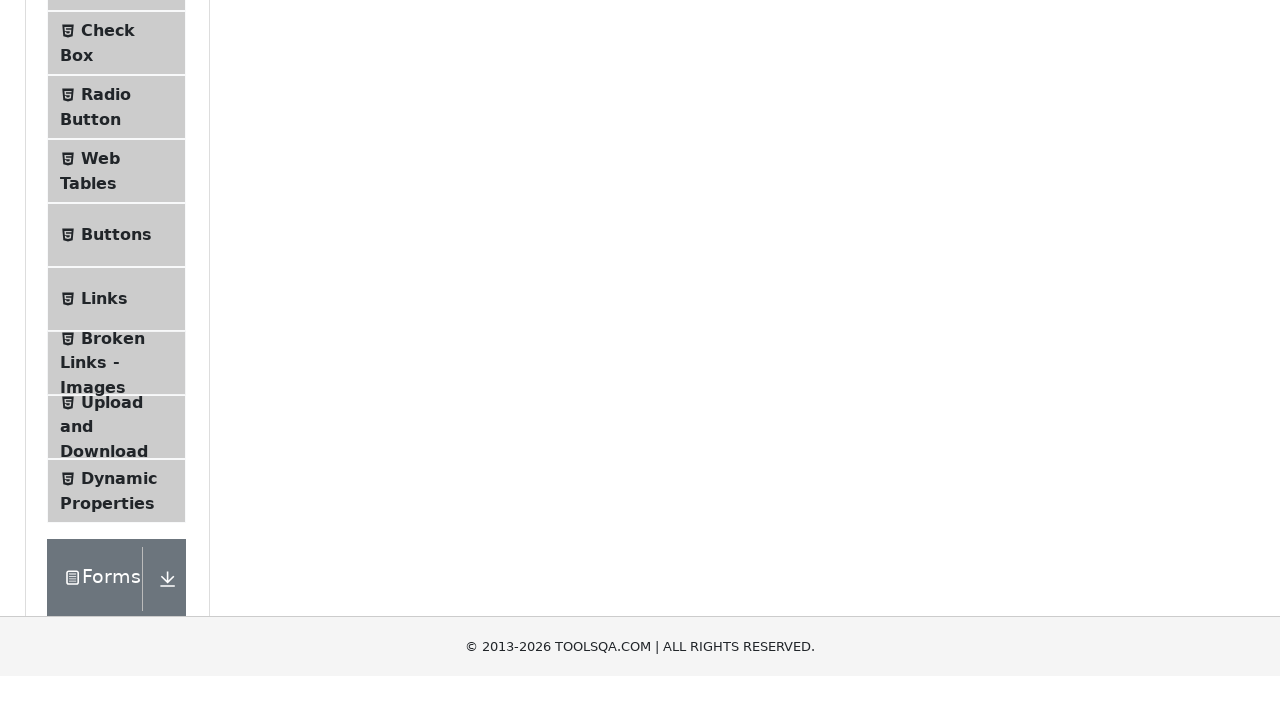

Navigated to Elements section
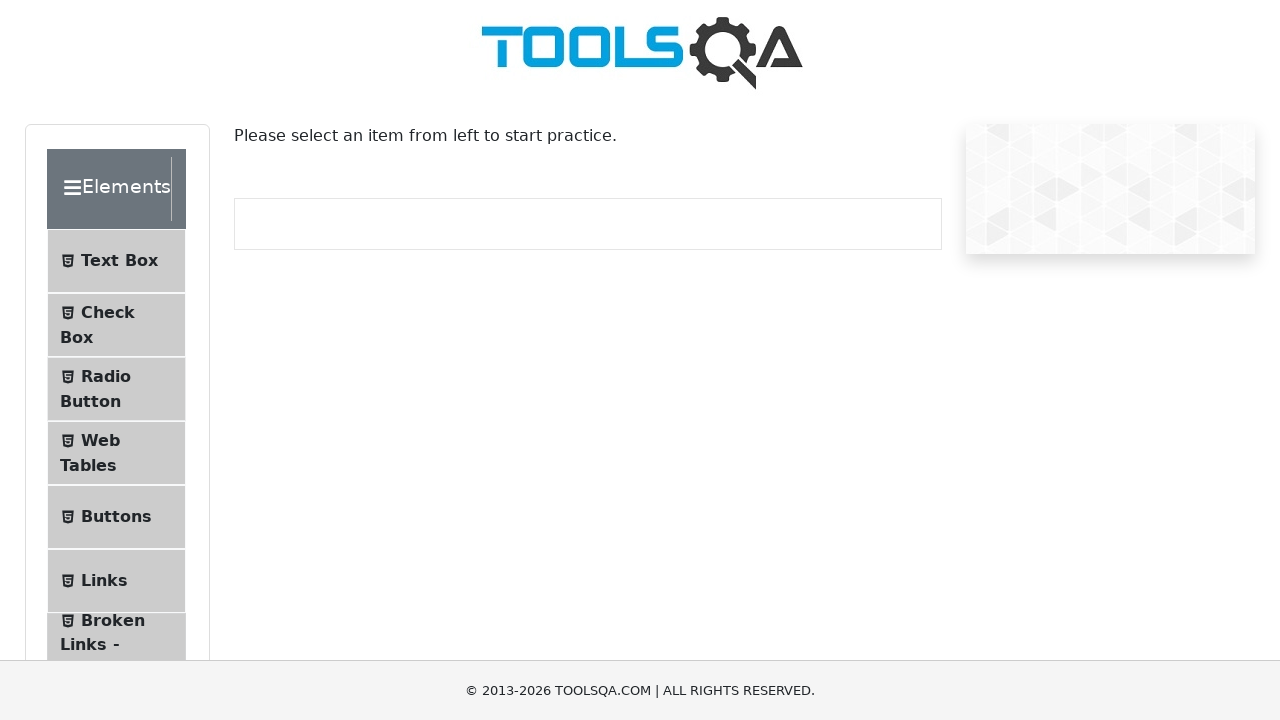

Clicked on Text Box menu item at (116, 261) on #item-0
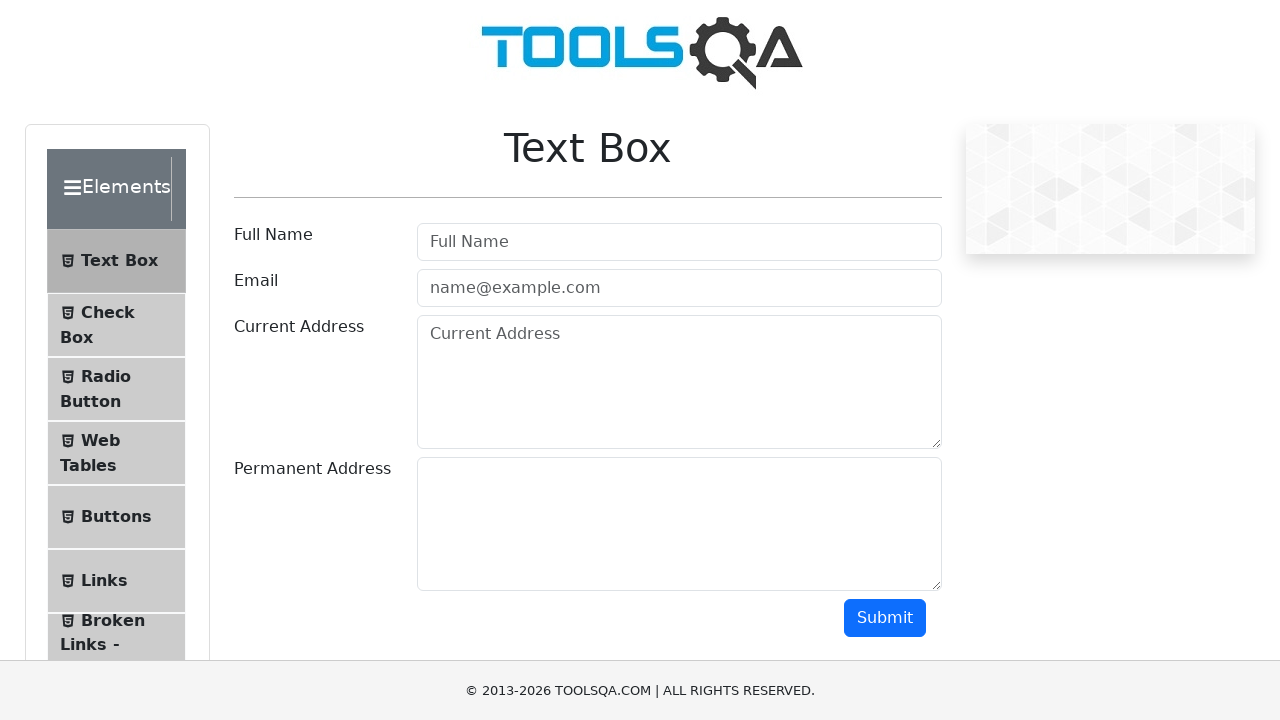

Text Box page loaded
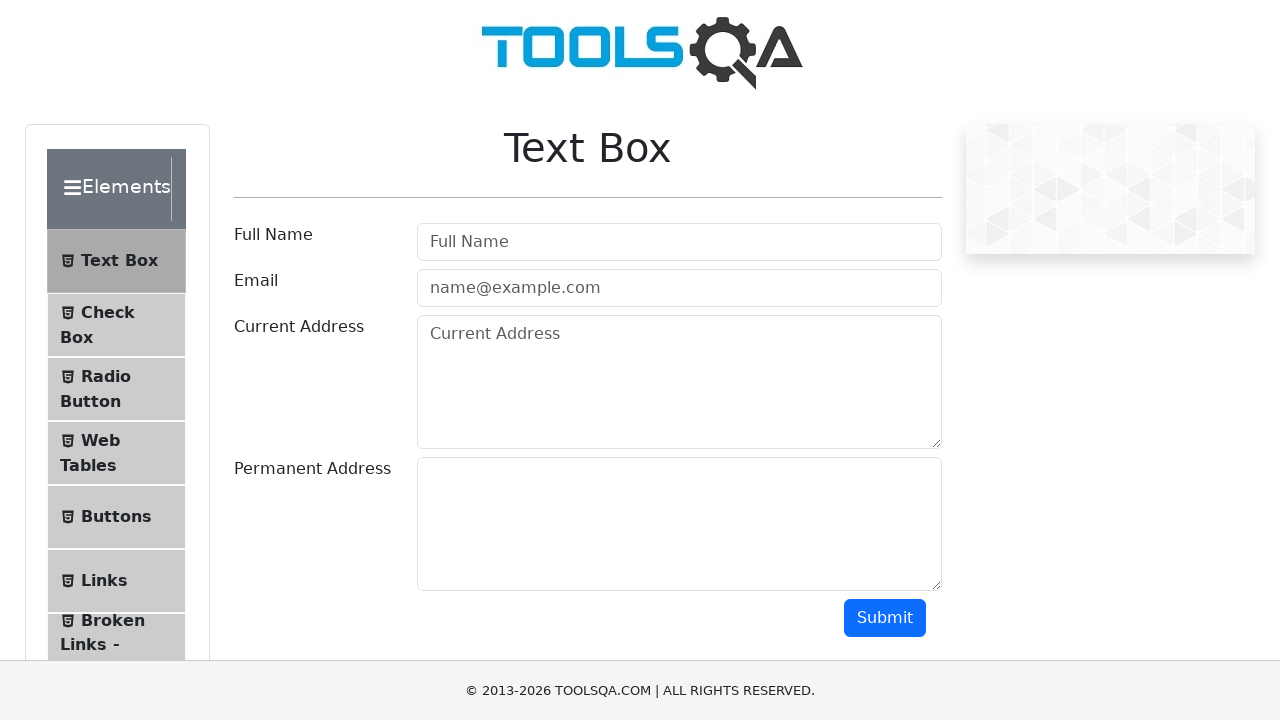

Username field is visible
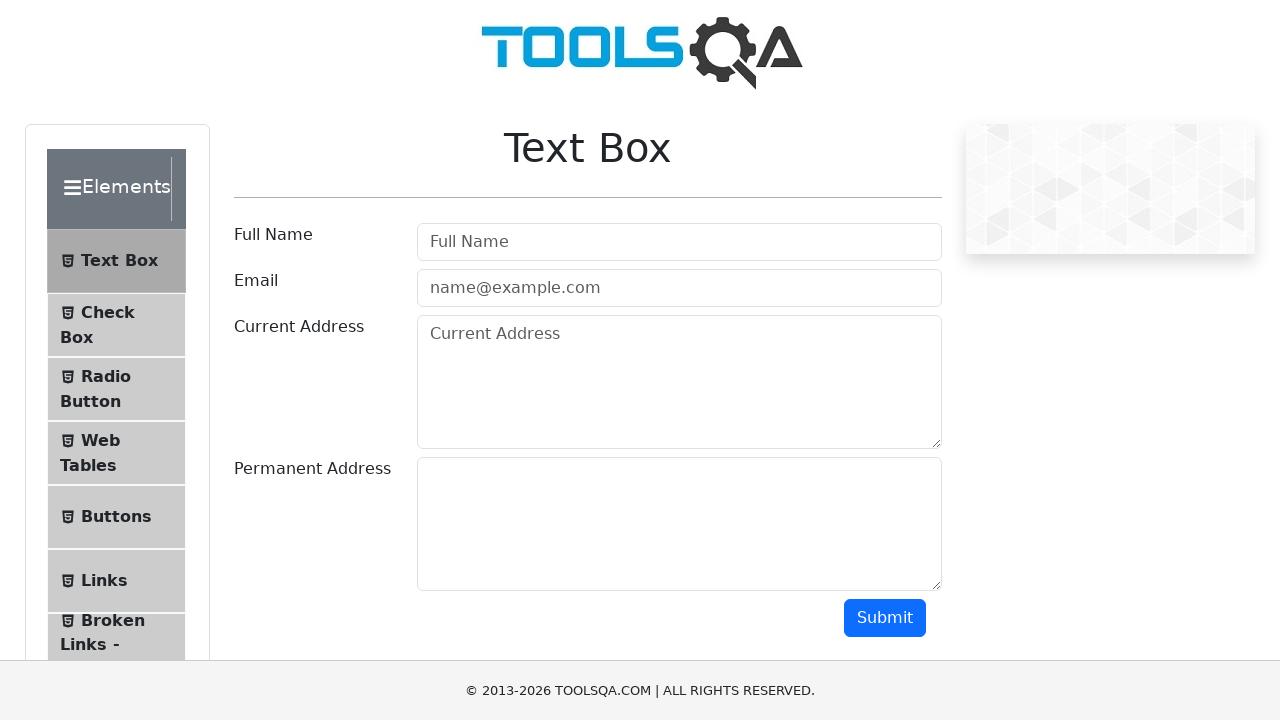

Email field is visible
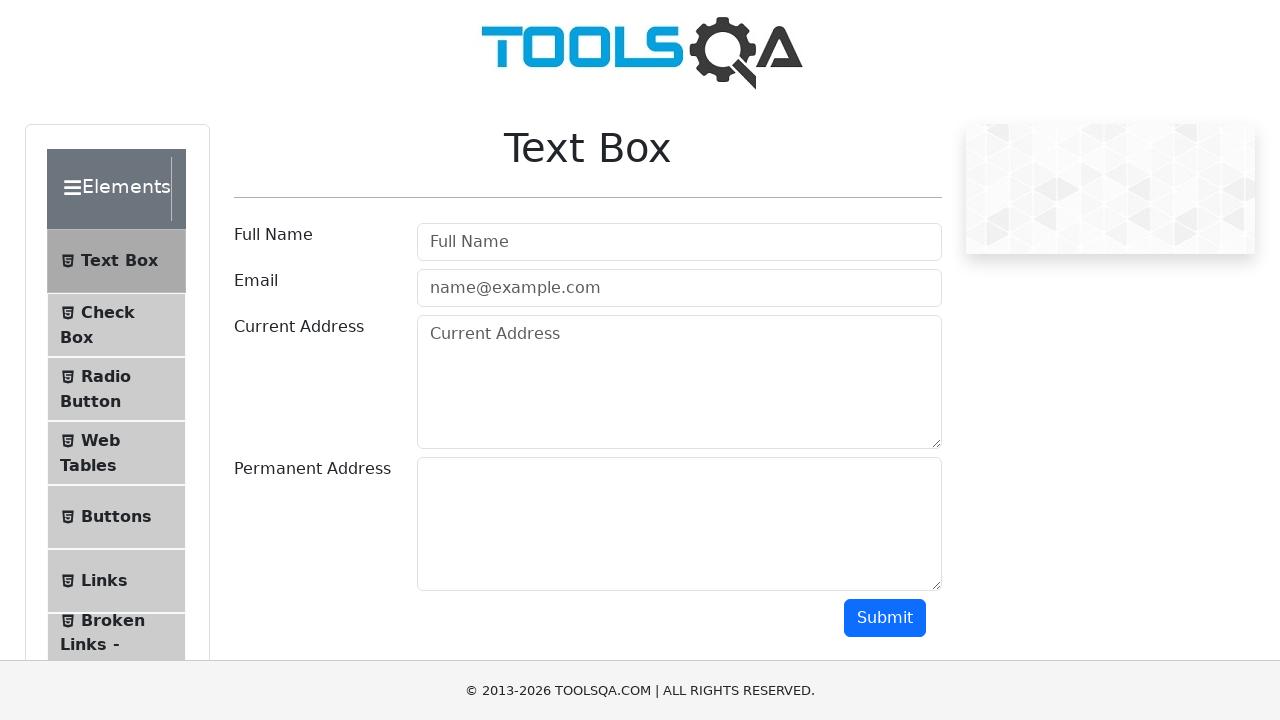

Current Address field is visible
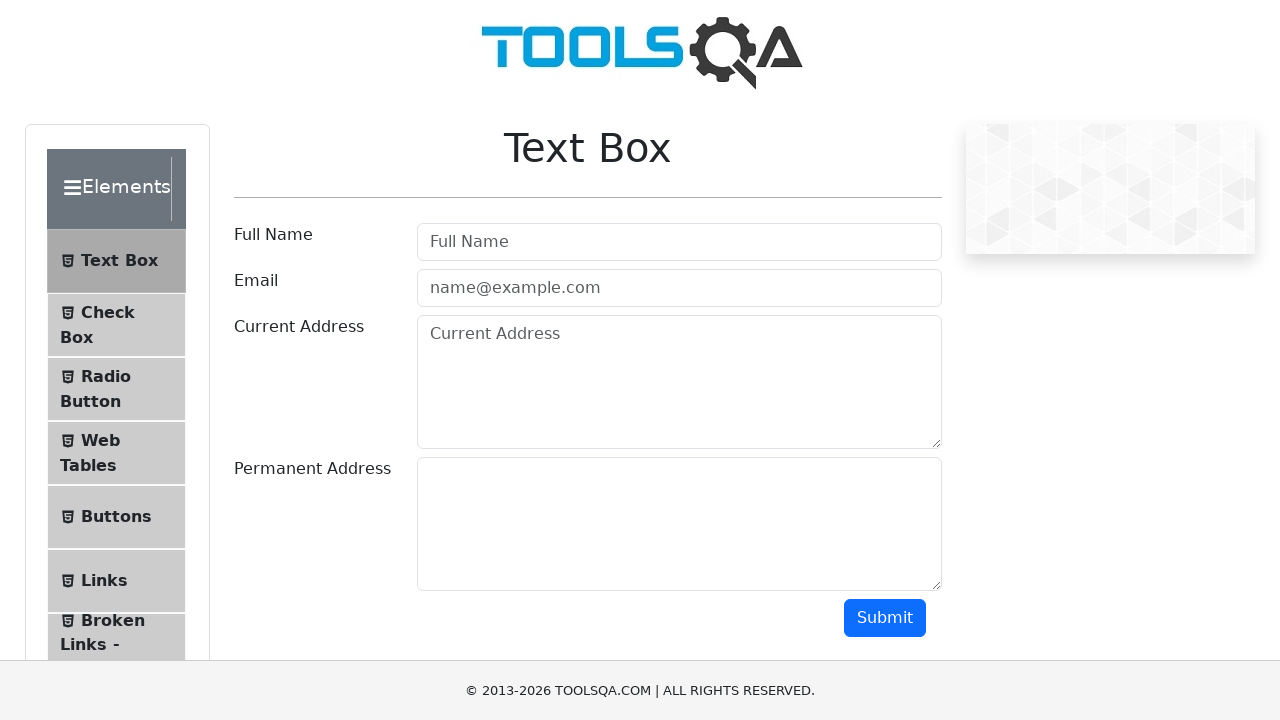

Permanent Address field is visible
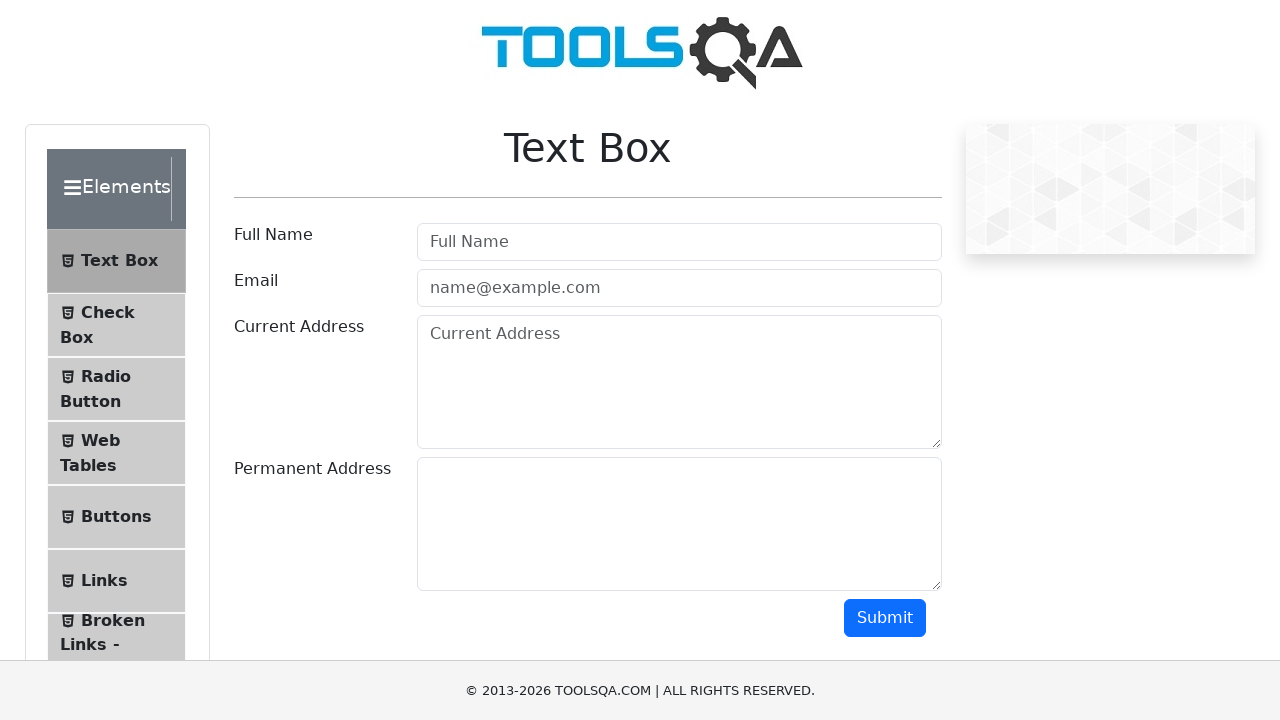

Submit button is visible and enabled
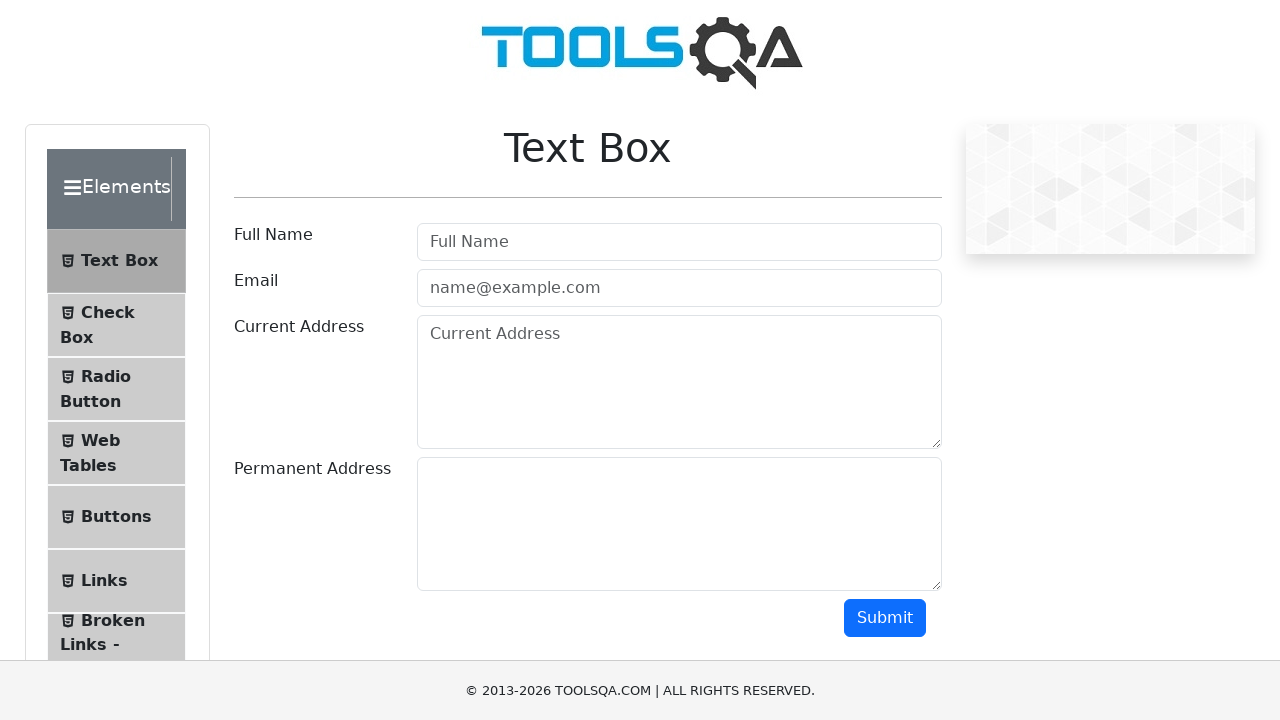

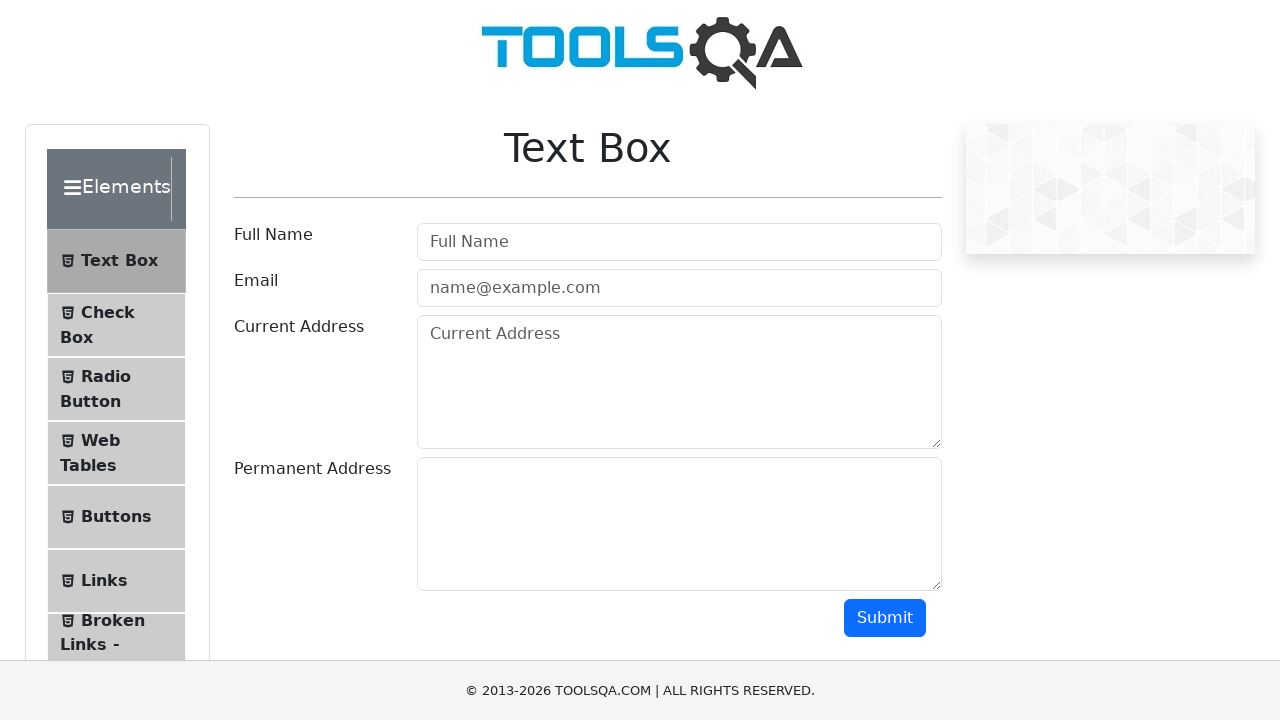